Tests handling of JavaScript alert by clicking alert button, accepting the alert, and verifying the result message

Starting URL: https://the-internet.herokuapp.com/javascript_alerts

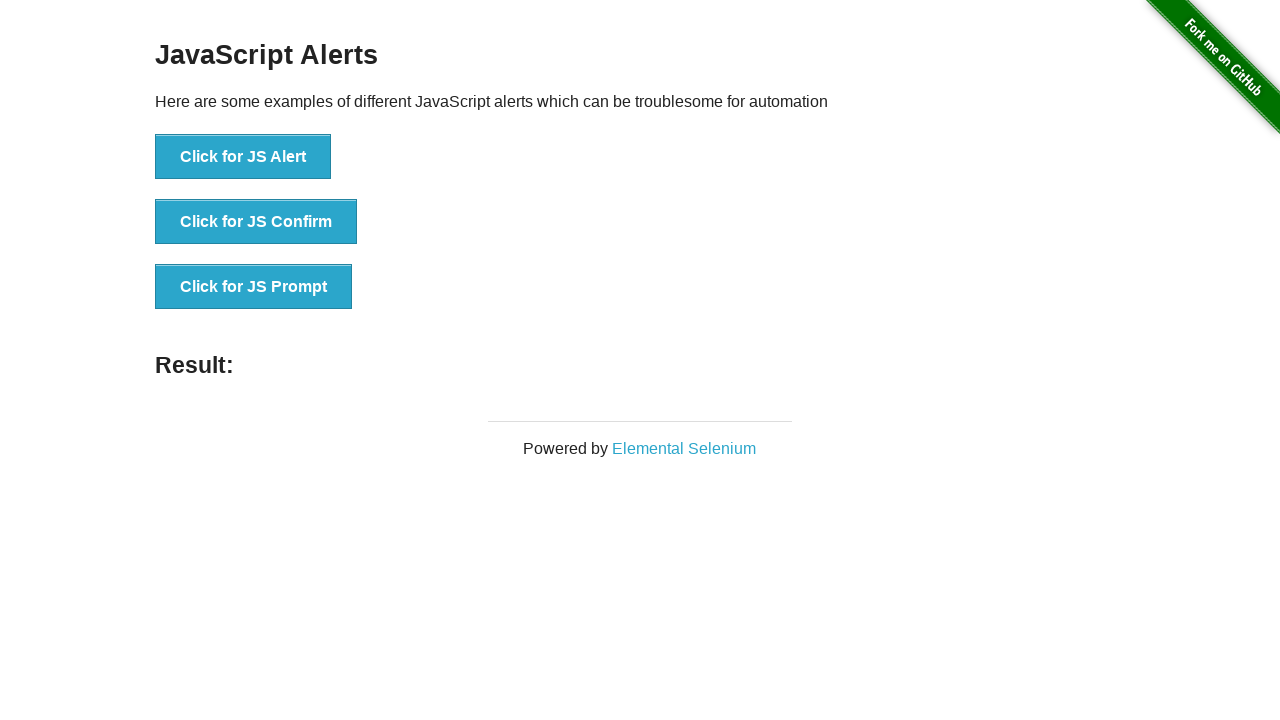

Clicked JavaScript alert button at (243, 157) on xpath=//*[@onclick="jsAlert()"]
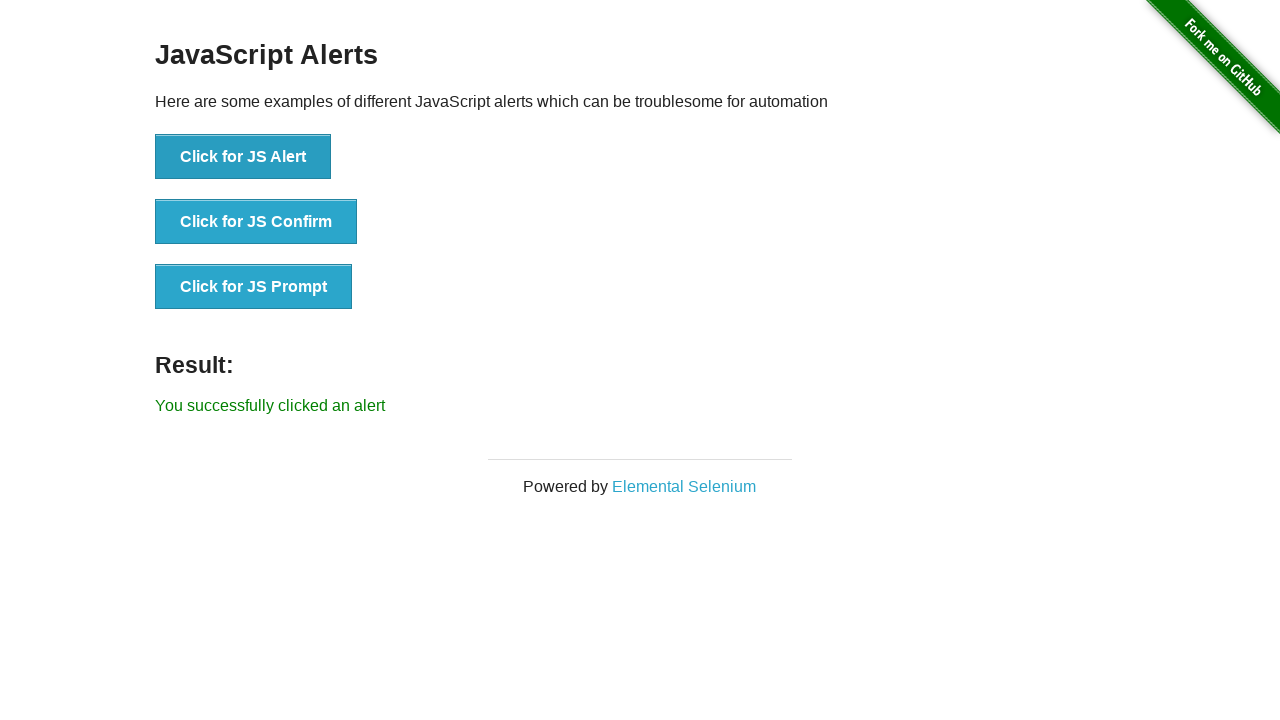

Set up dialog handler to accept alerts
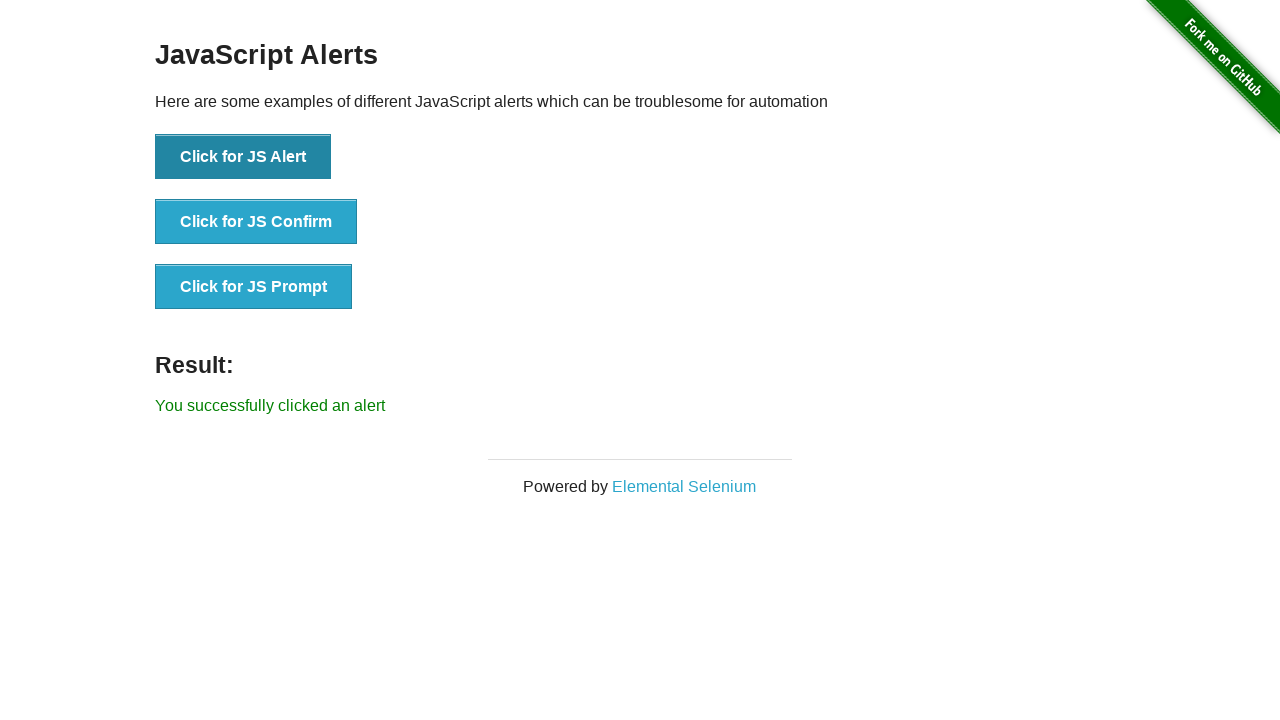

Clicked JavaScript alert button to trigger alert at (243, 157) on xpath=//*[@onclick="jsAlert()"]
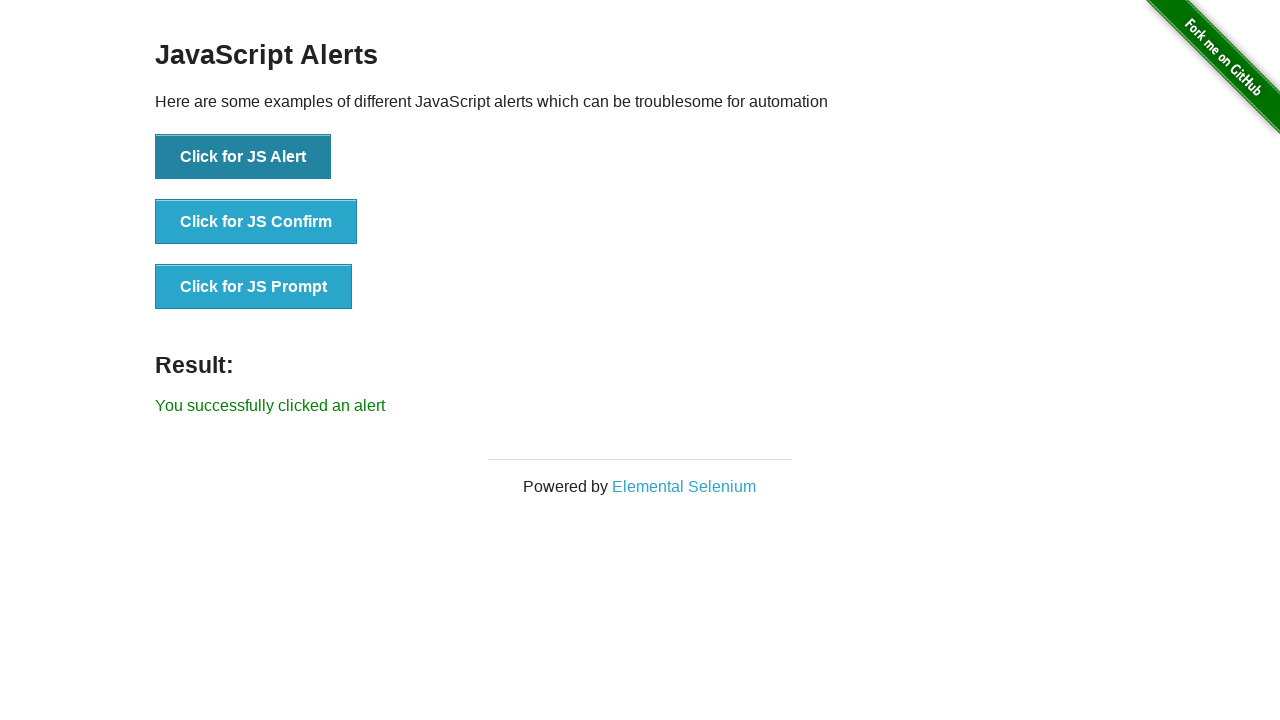

Result message element loaded after accepting alert
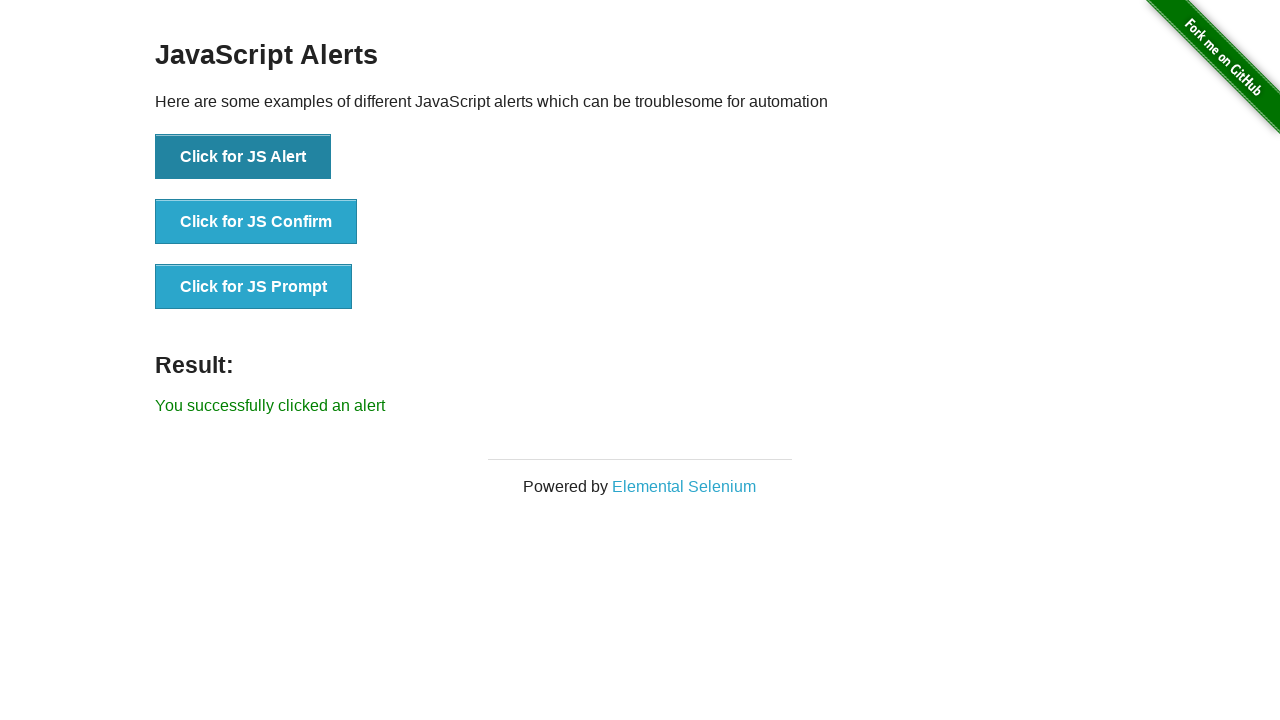

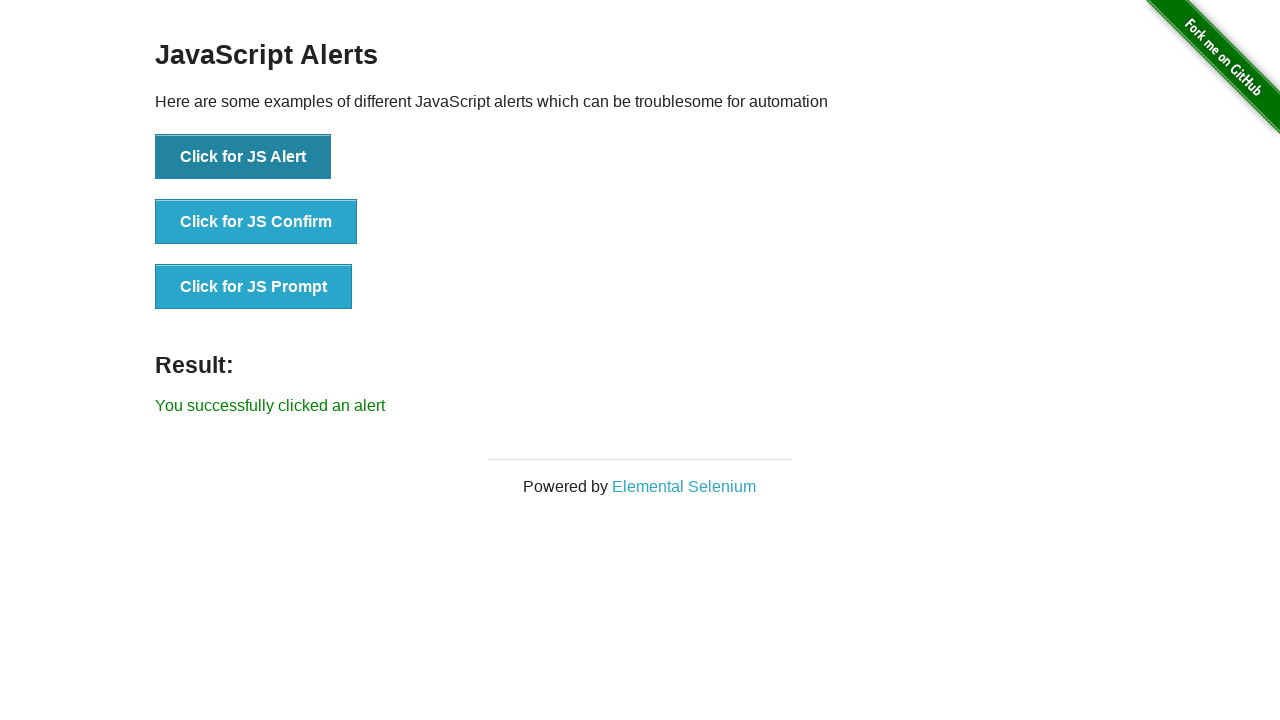